Tests that the browser back button works correctly with filter navigation

Starting URL: https://demo.playwright.dev/todomvc

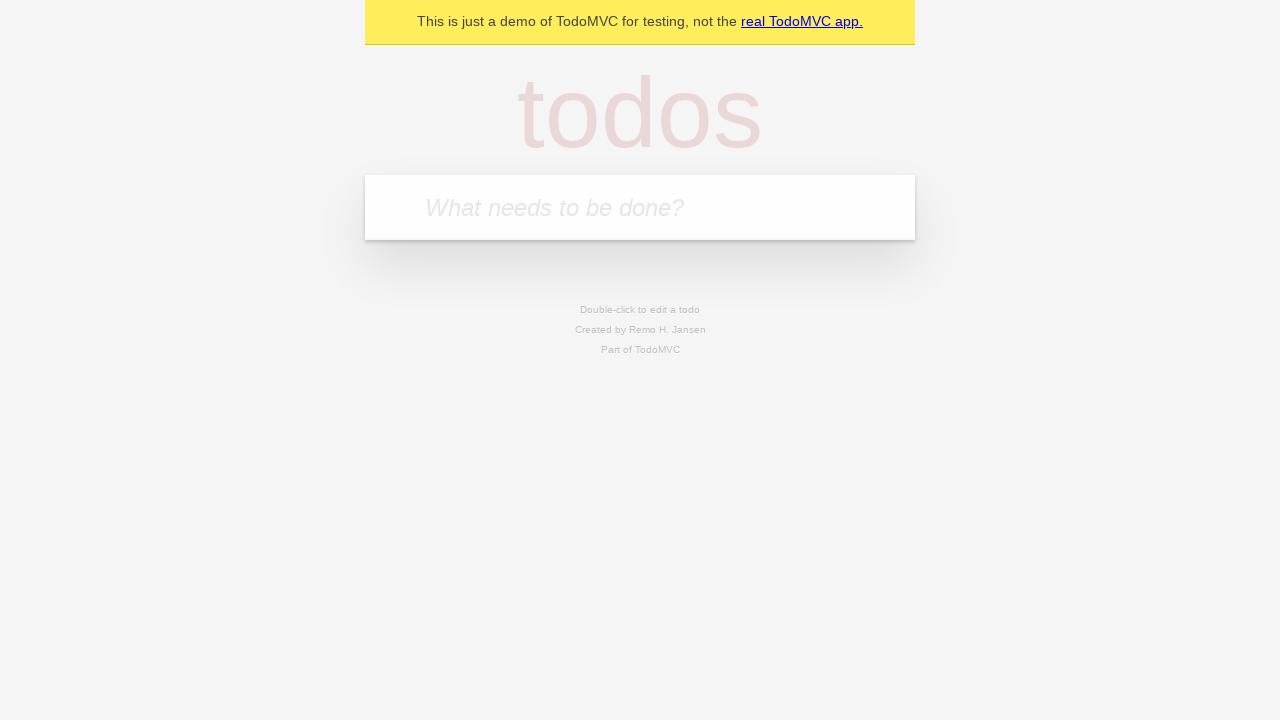

Filled todo input with 'buy some cheese' on internal:attr=[placeholder="What needs to be done?"i]
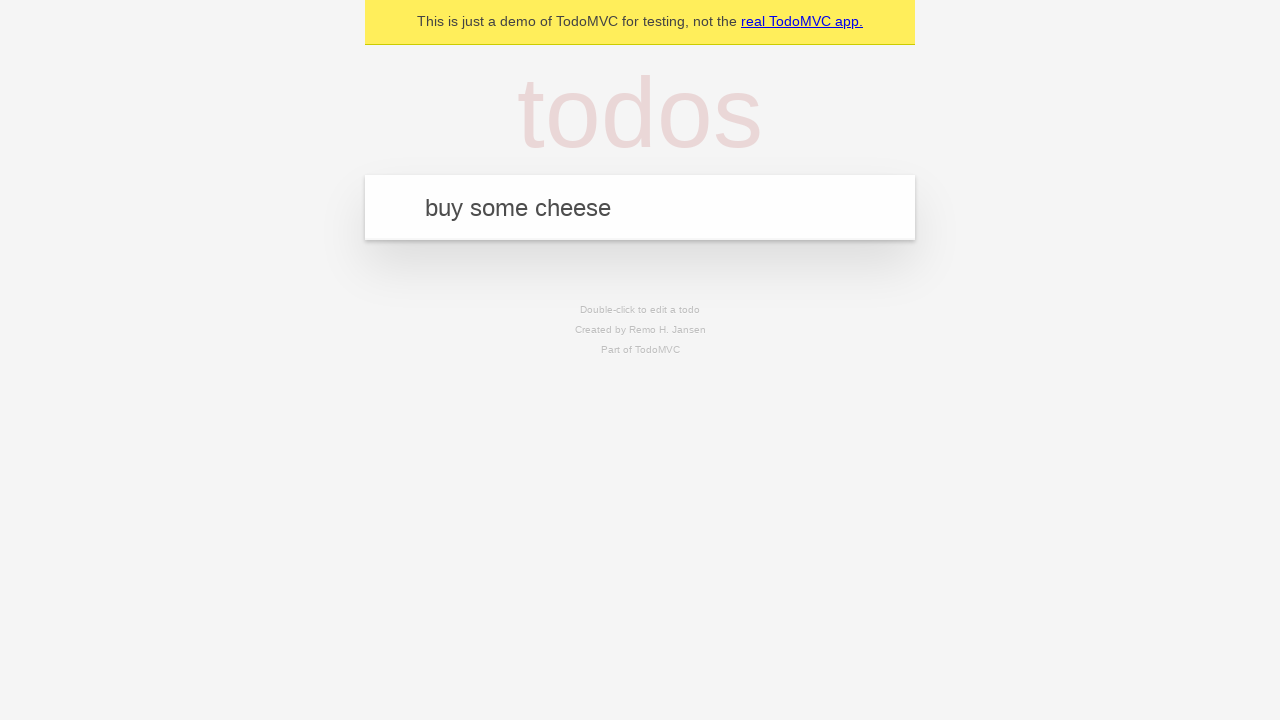

Pressed Enter to create first todo on internal:attr=[placeholder="What needs to be done?"i]
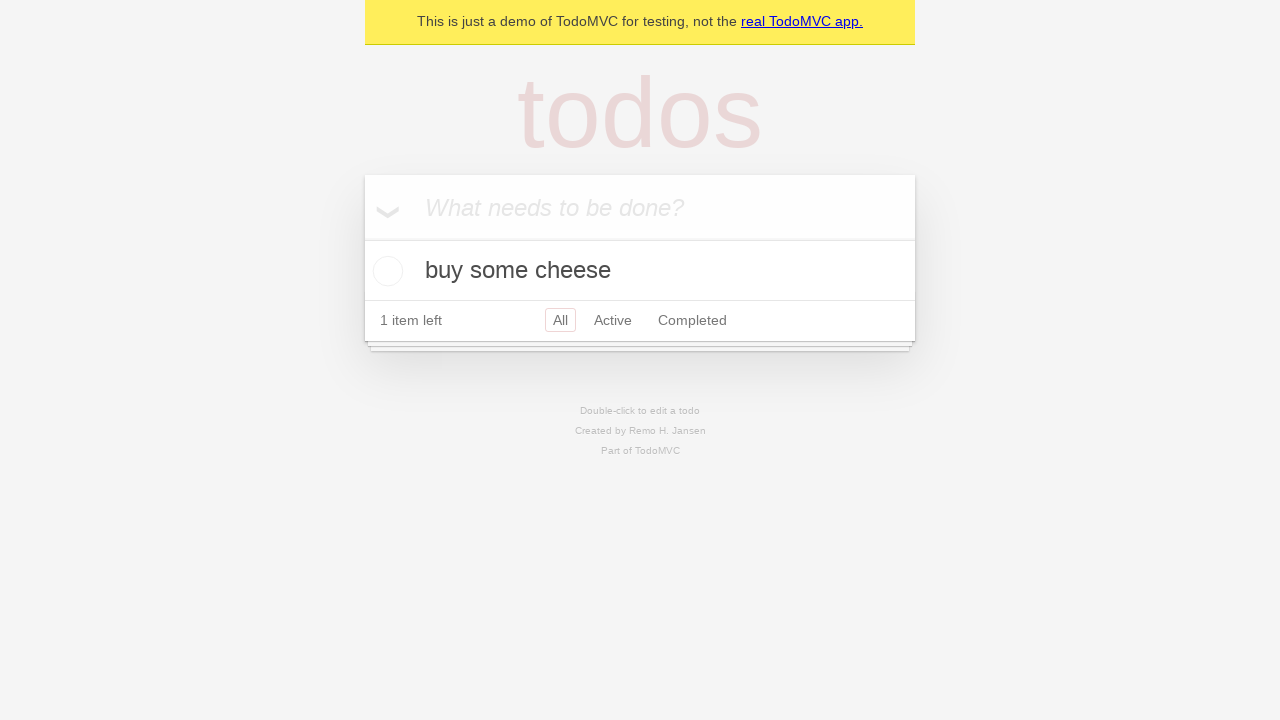

Filled todo input with 'feed the cat' on internal:attr=[placeholder="What needs to be done?"i]
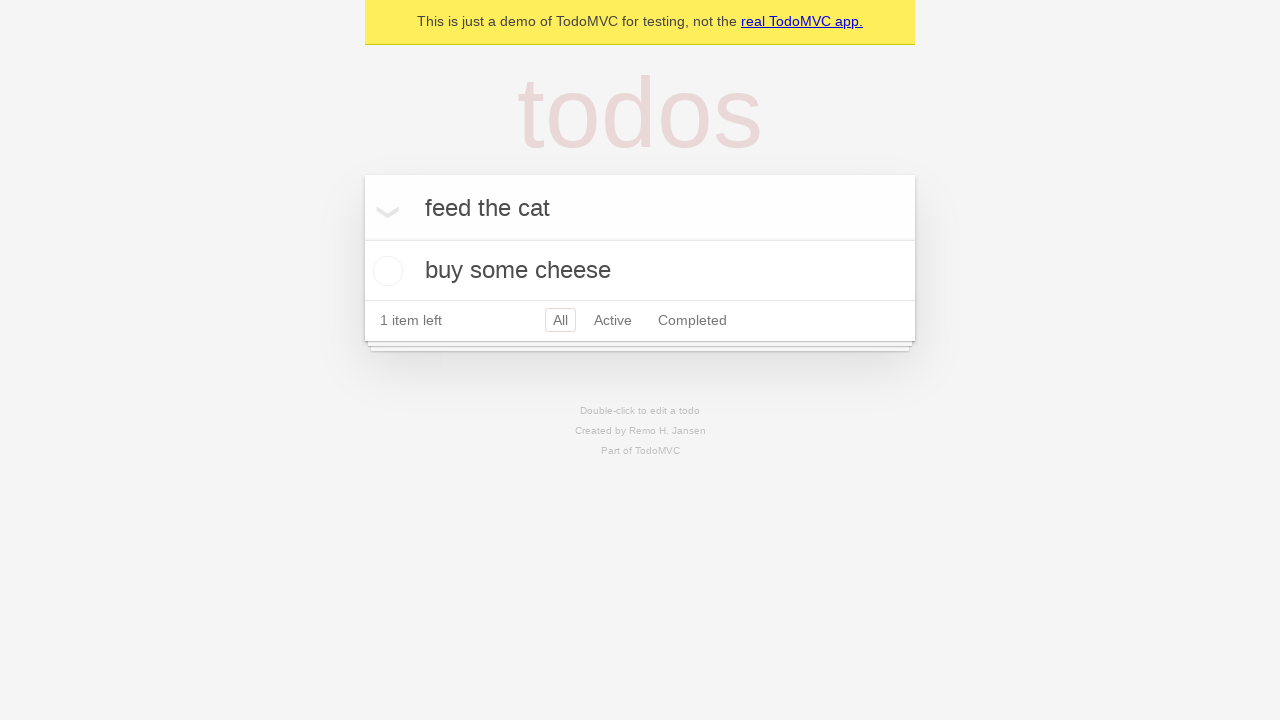

Pressed Enter to create second todo on internal:attr=[placeholder="What needs to be done?"i]
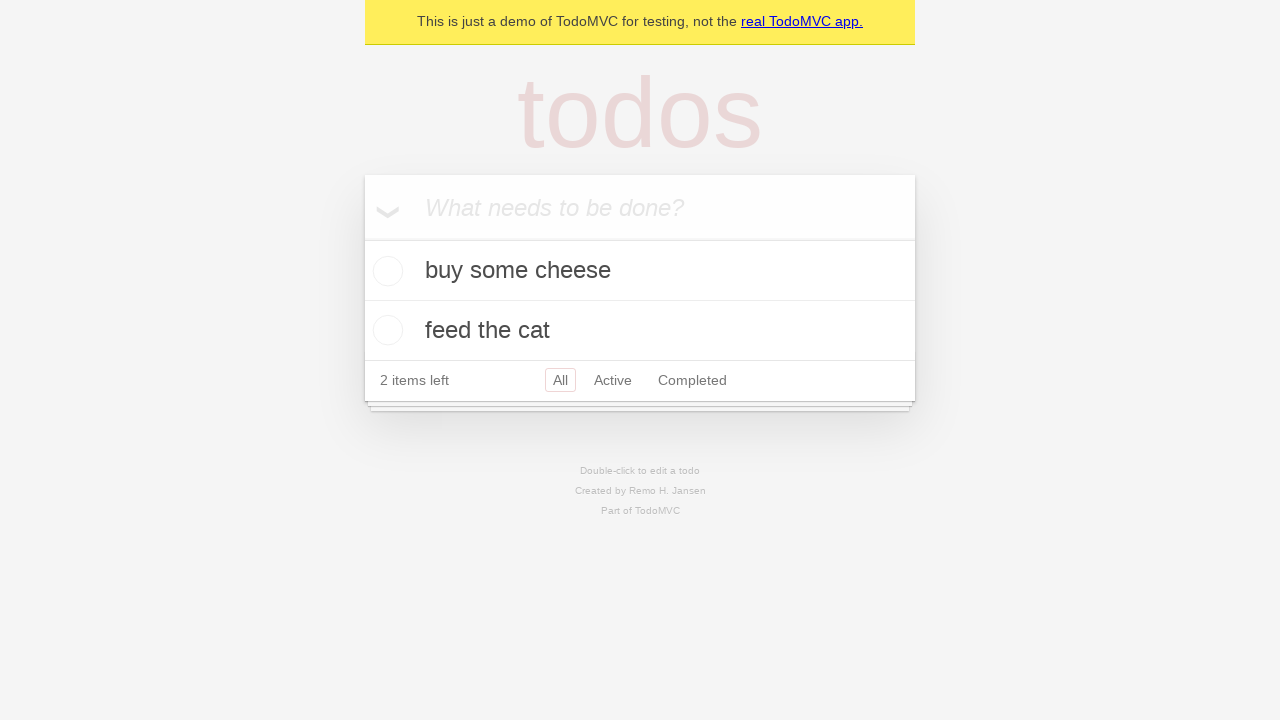

Filled todo input with 'book a doctors appointment' on internal:attr=[placeholder="What needs to be done?"i]
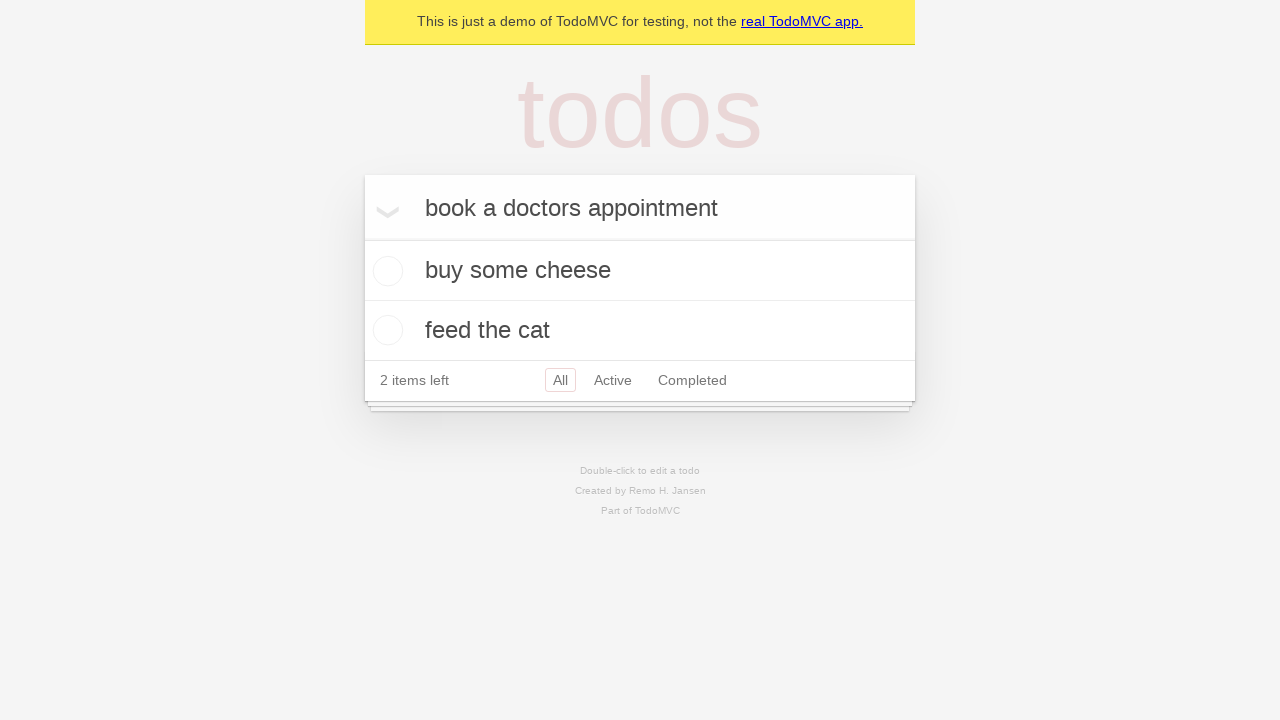

Pressed Enter to create third todo on internal:attr=[placeholder="What needs to be done?"i]
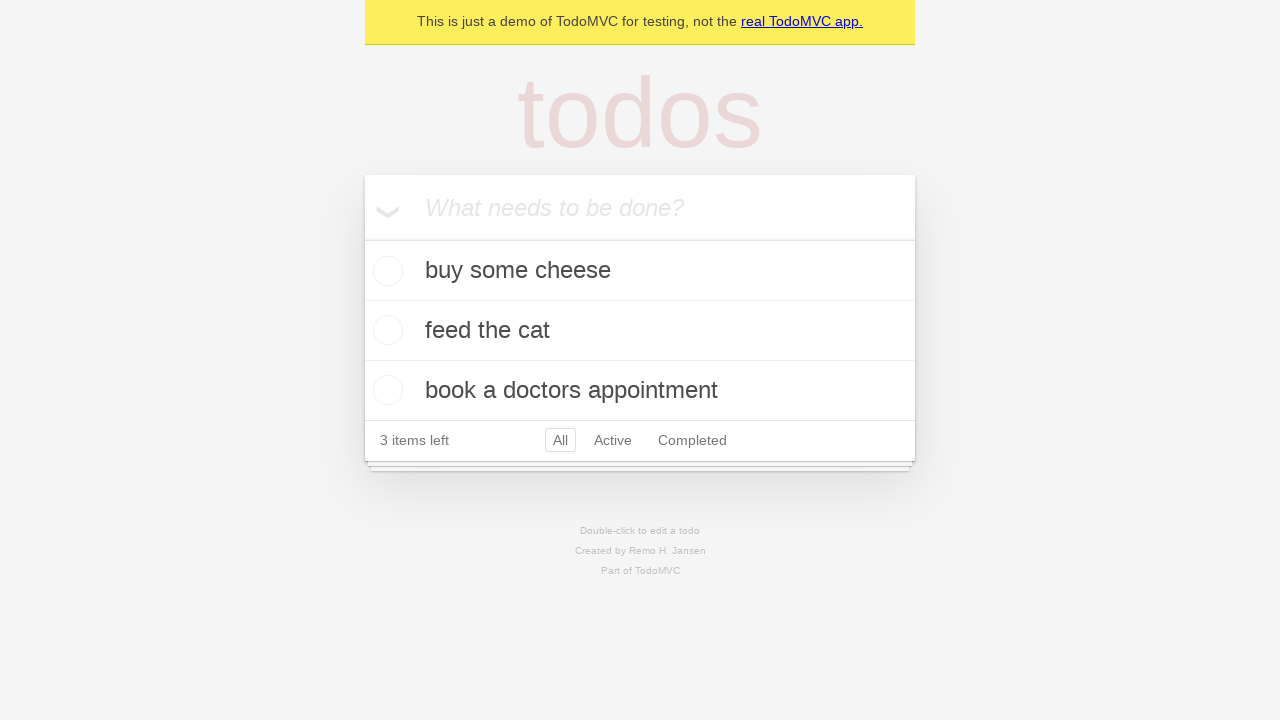

Checked the second todo item checkbox at (385, 330) on internal:testid=[data-testid="todo-item"s] >> nth=1 >> internal:role=checkbox
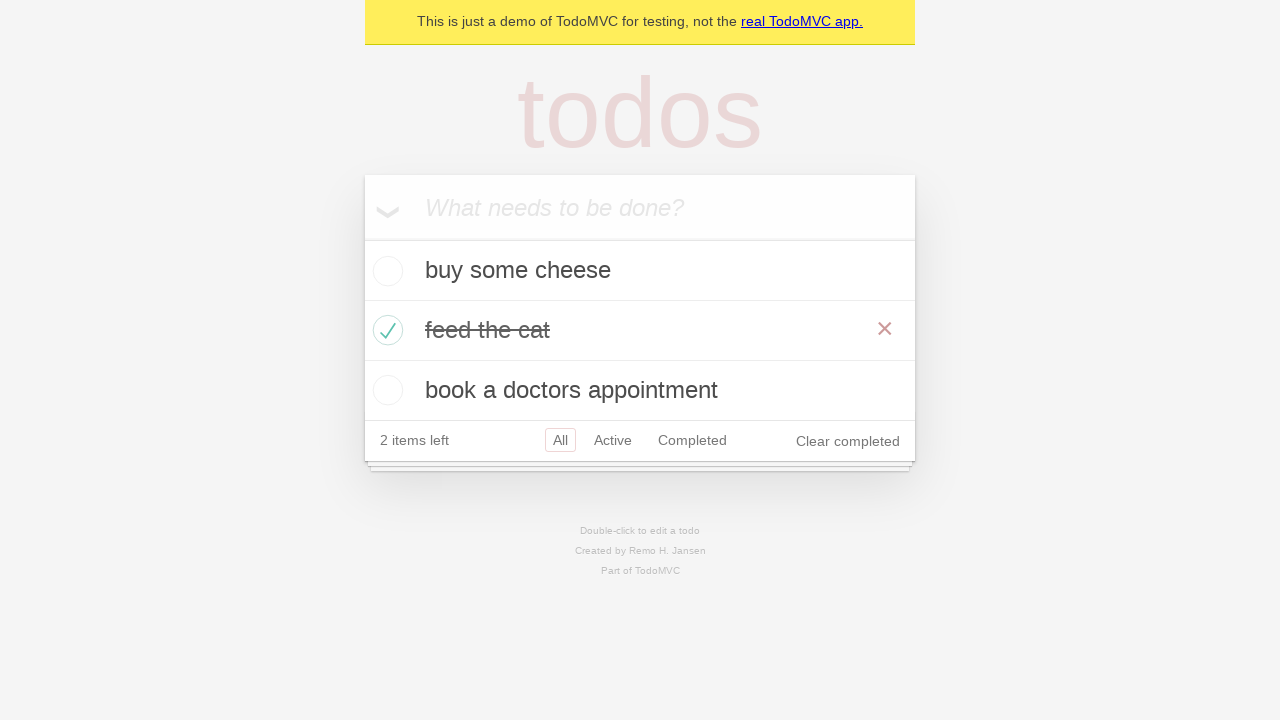

Clicked 'All' filter at (560, 440) on internal:role=link[name="All"i]
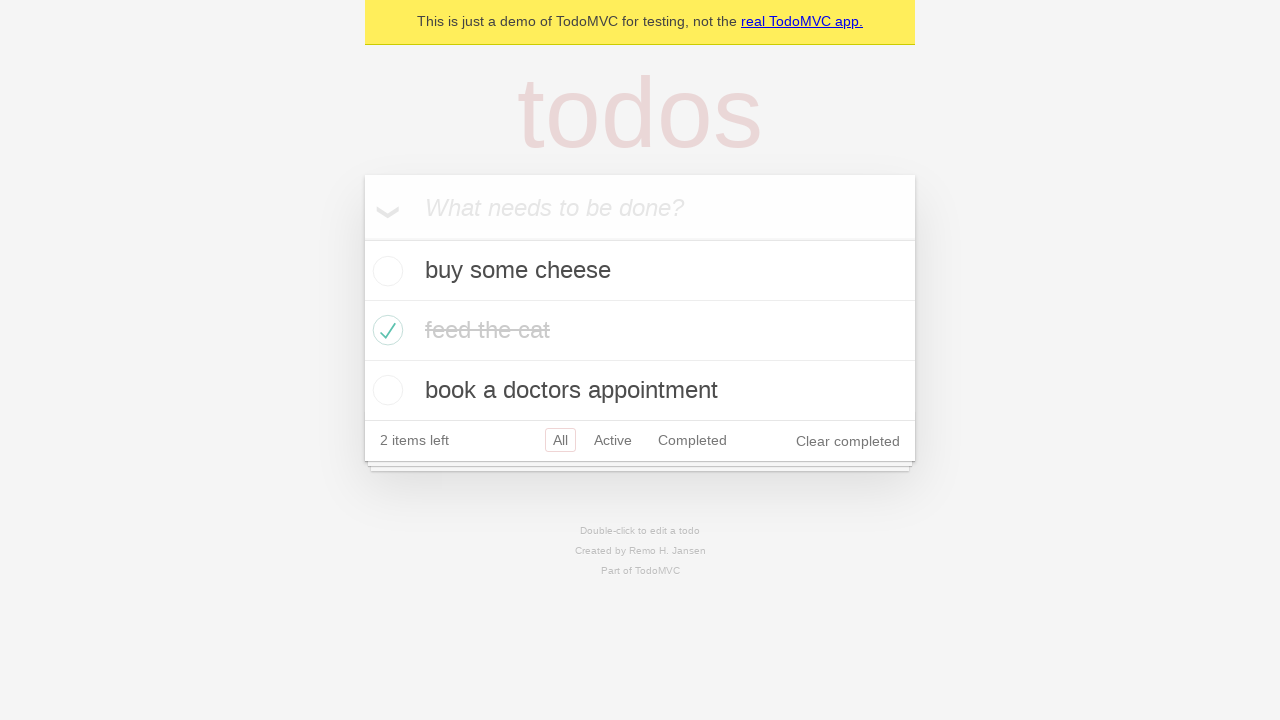

Clicked 'Active' filter at (613, 440) on internal:role=link[name="Active"i]
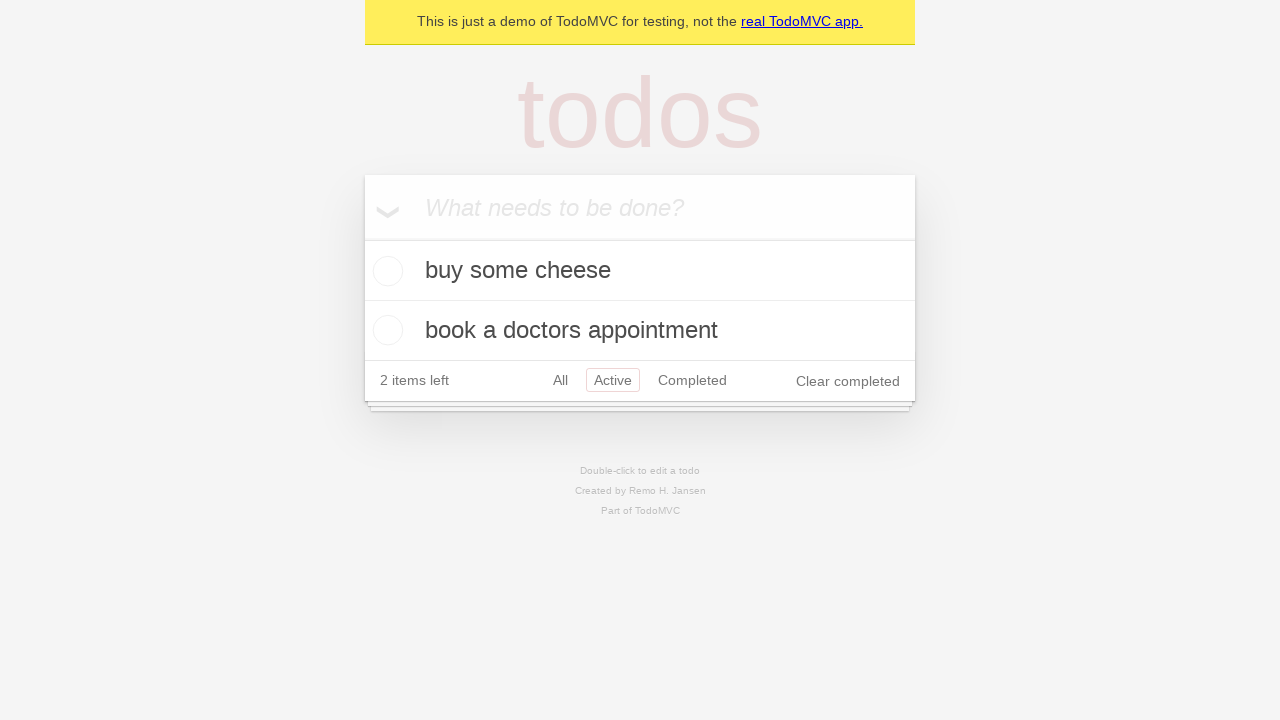

Clicked 'Completed' filter at (692, 380) on internal:role=link[name="Completed"i]
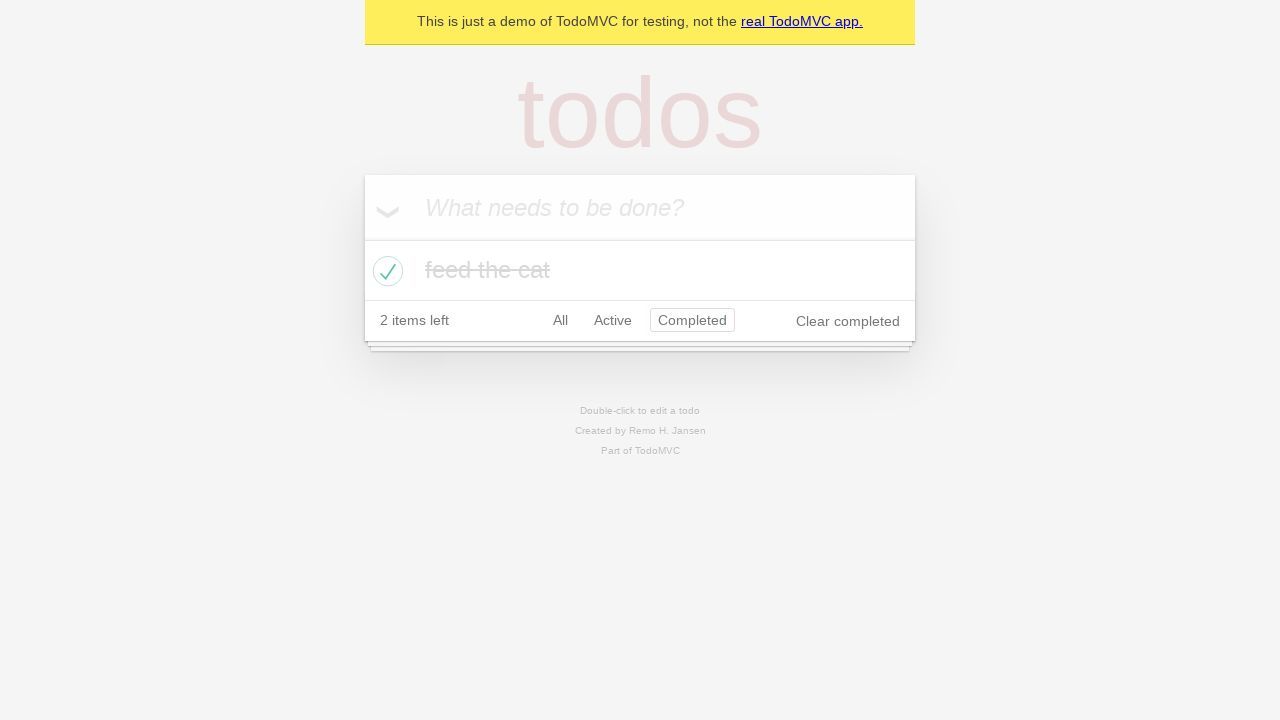

Clicked browser back button to return to Active filter
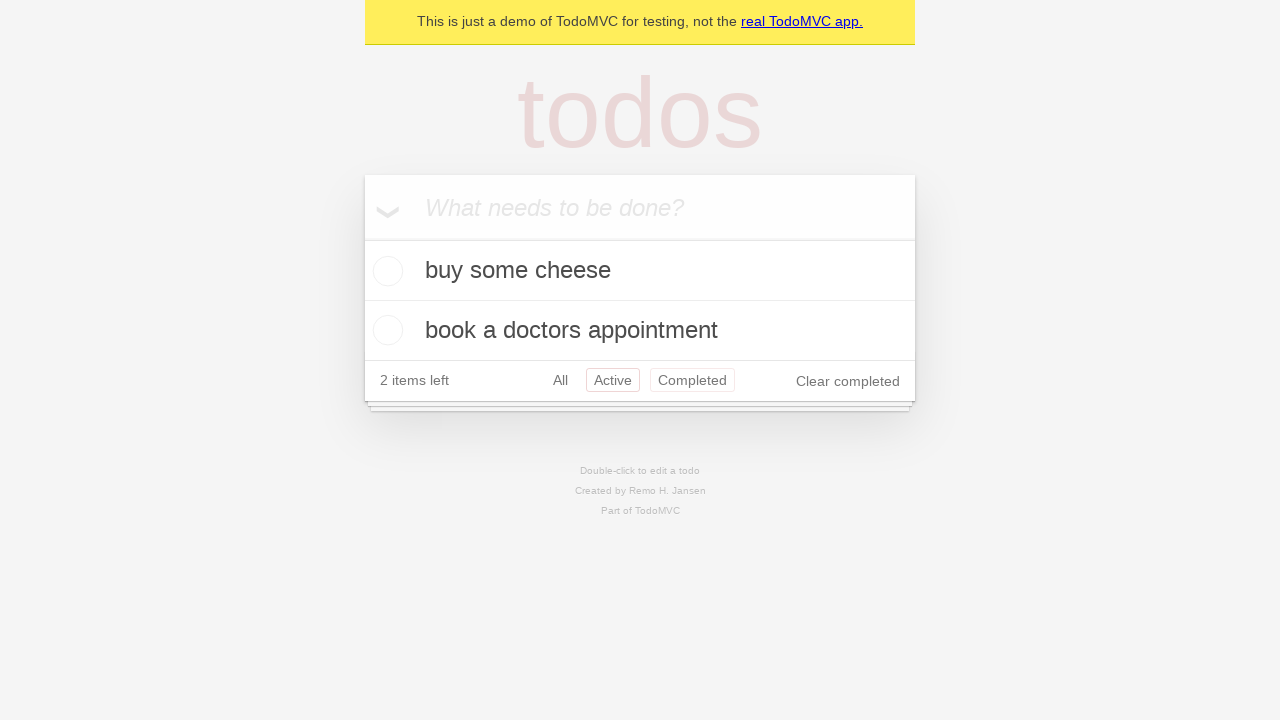

Clicked browser back button to return to All filter
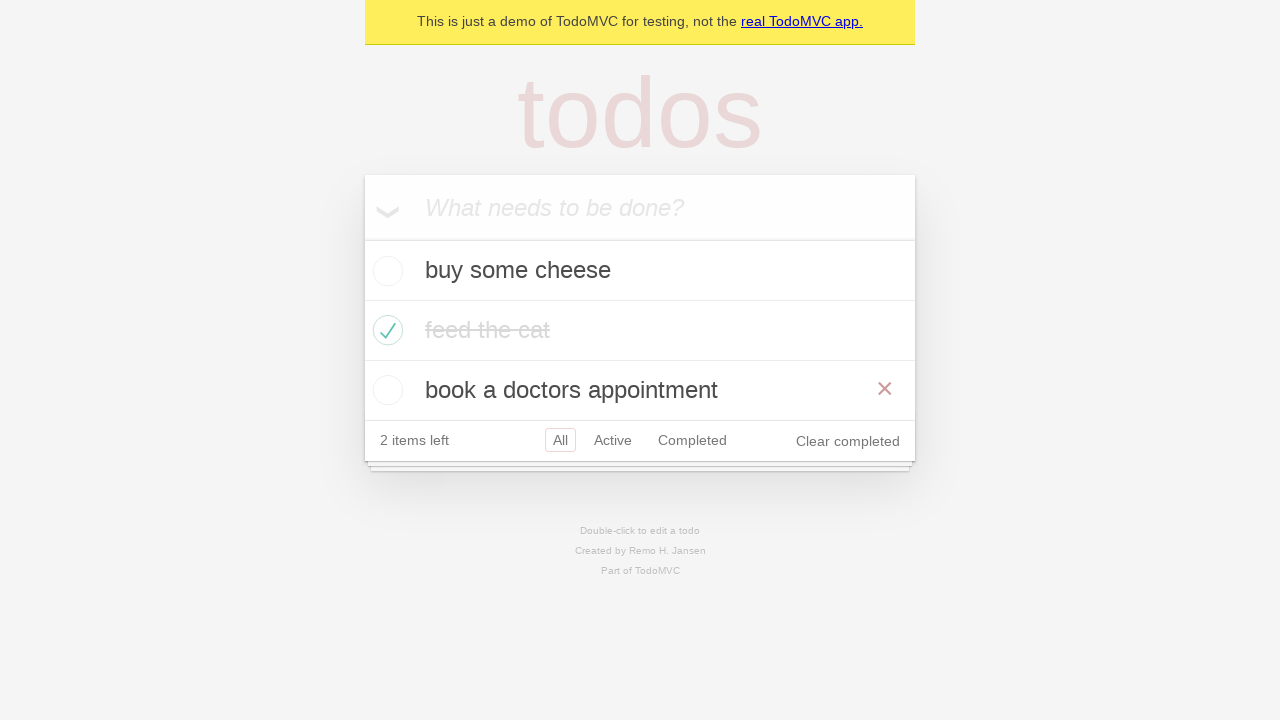

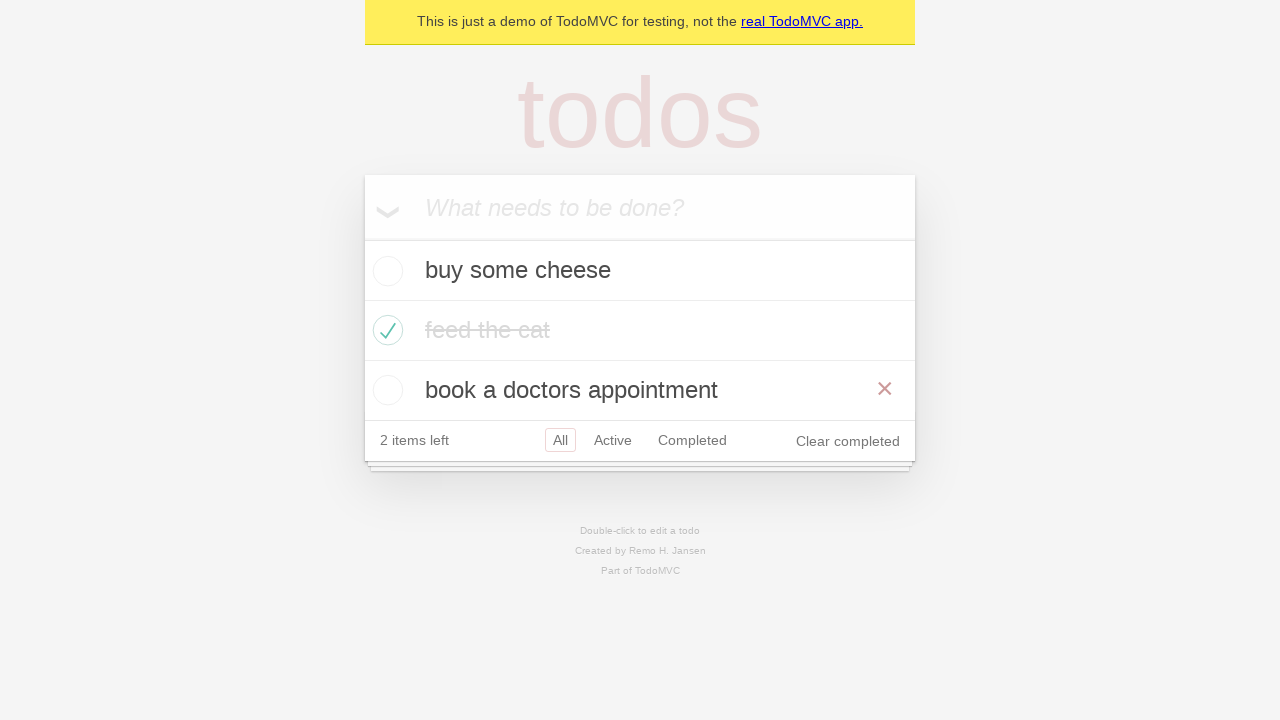